Tests the Demoblaze e-commerce demo site by scrolling through the page and clicking on a navigation element (likely a category or pagination link)

Starting URL: https://www.demoblaze.com/

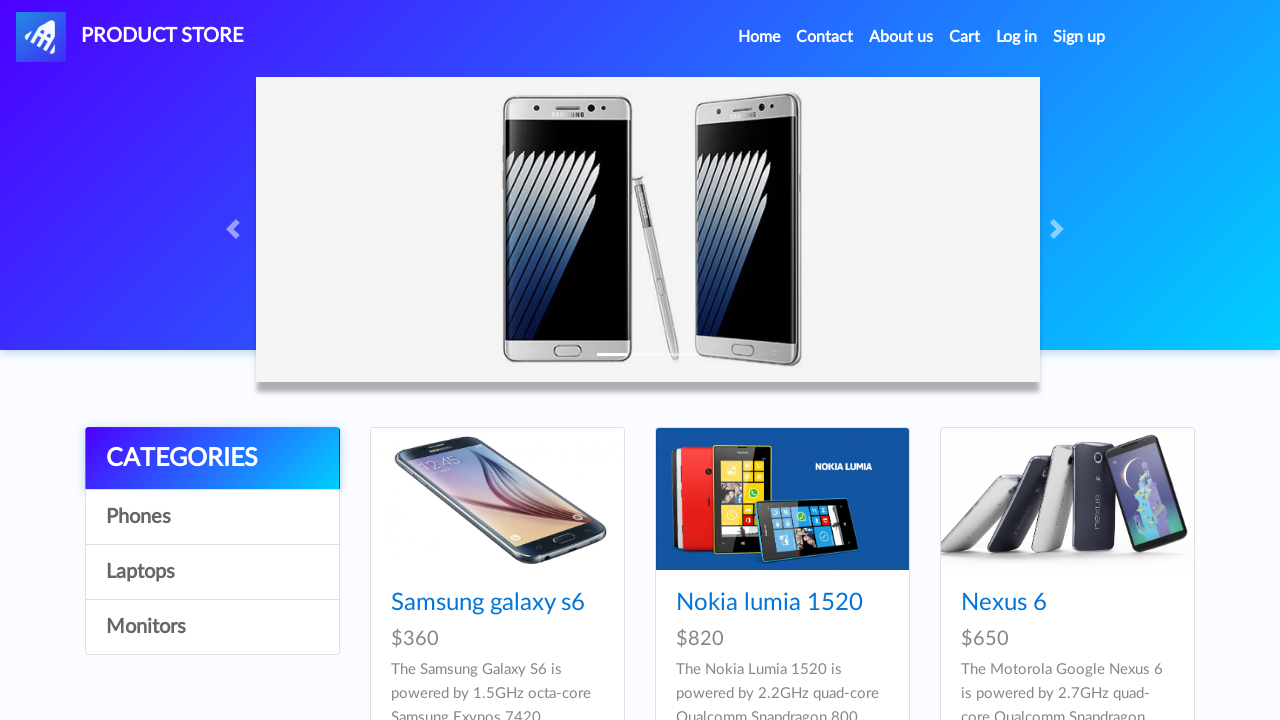

Scrolled down the page by 100 pixels vertically
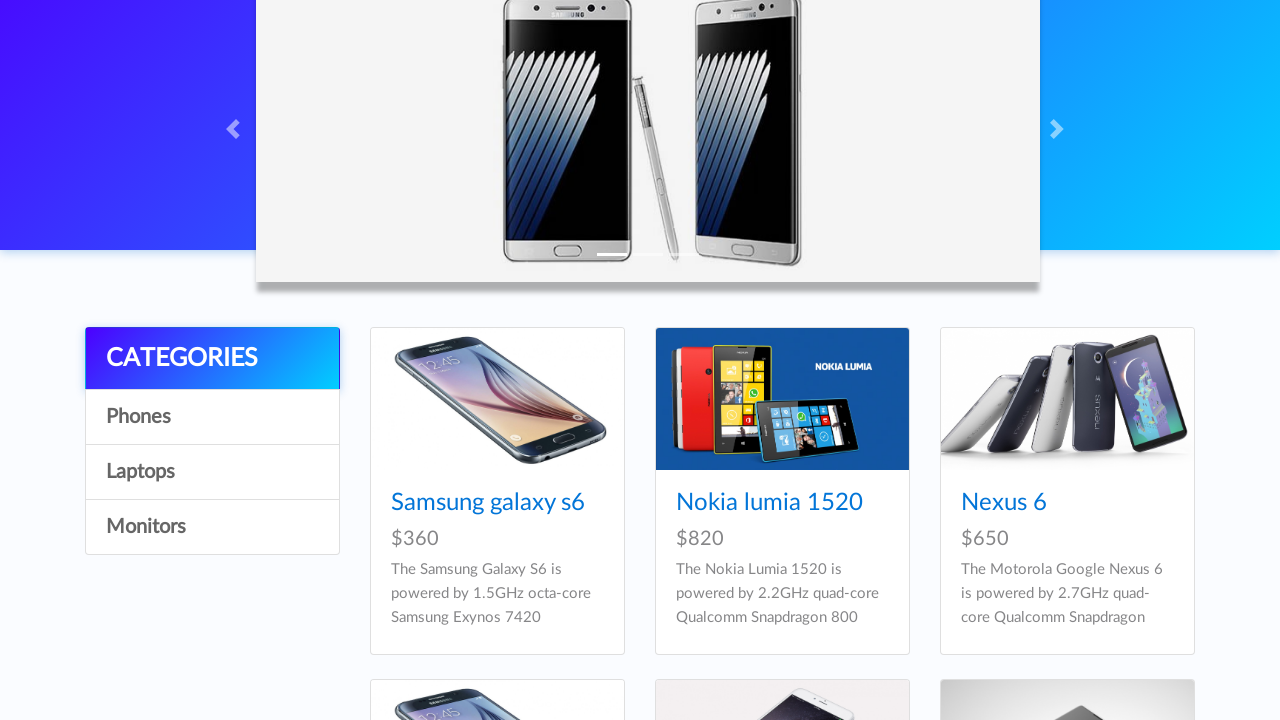

Scrolled further down by 100 pixels horizontally and 200 pixels vertically
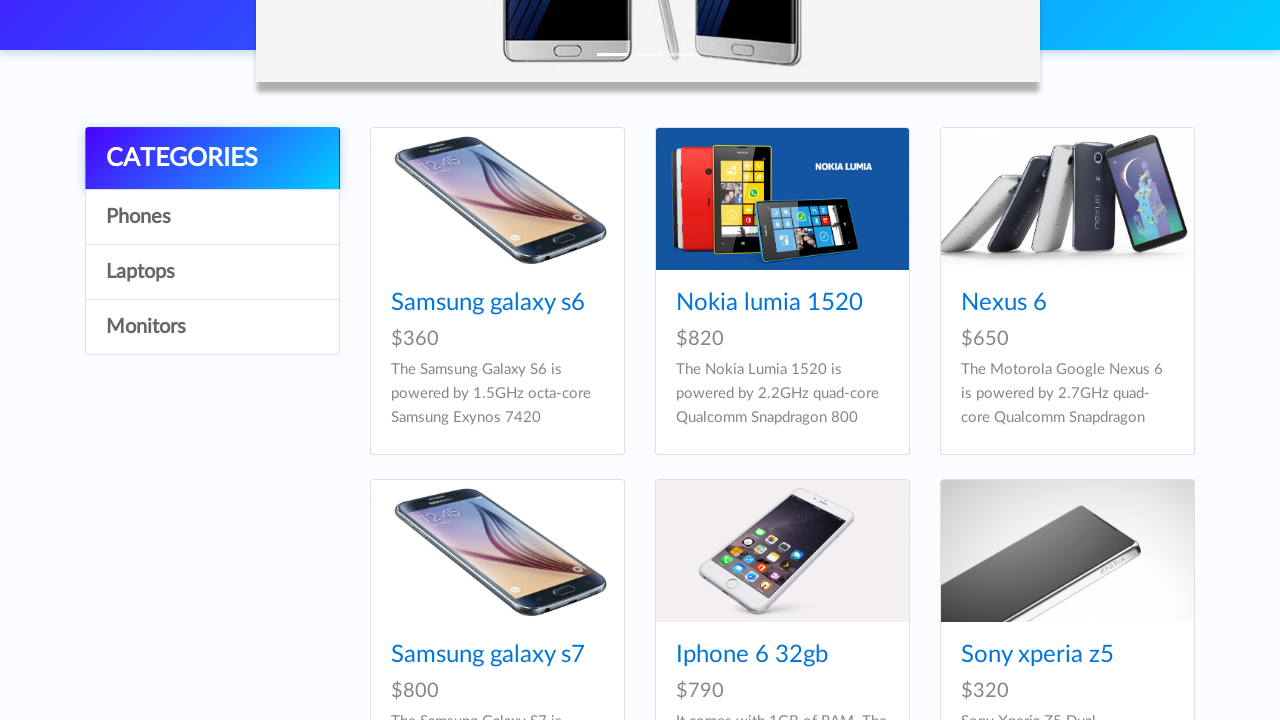

Clicked on navigation category link at (212, 272) on xpath=//html/body/div[5]/div/div[1]/div/a[3]
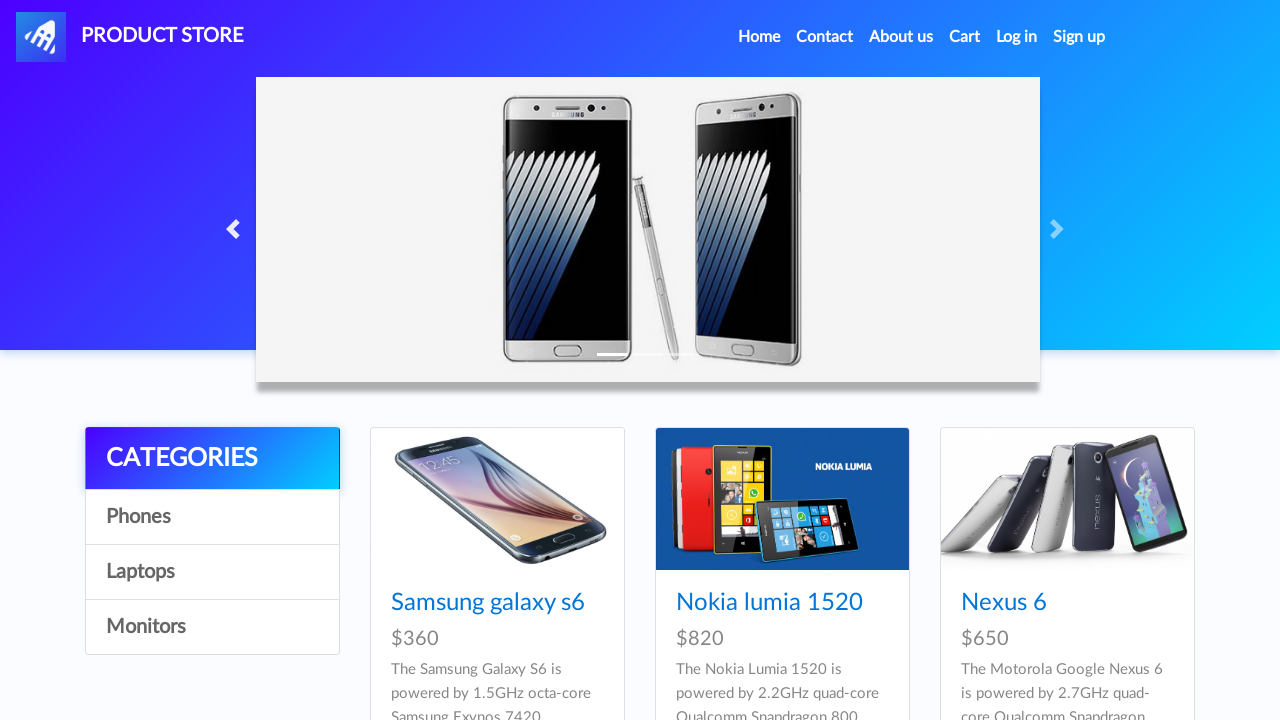

Page fully loaded after navigation click (networkidle state reached)
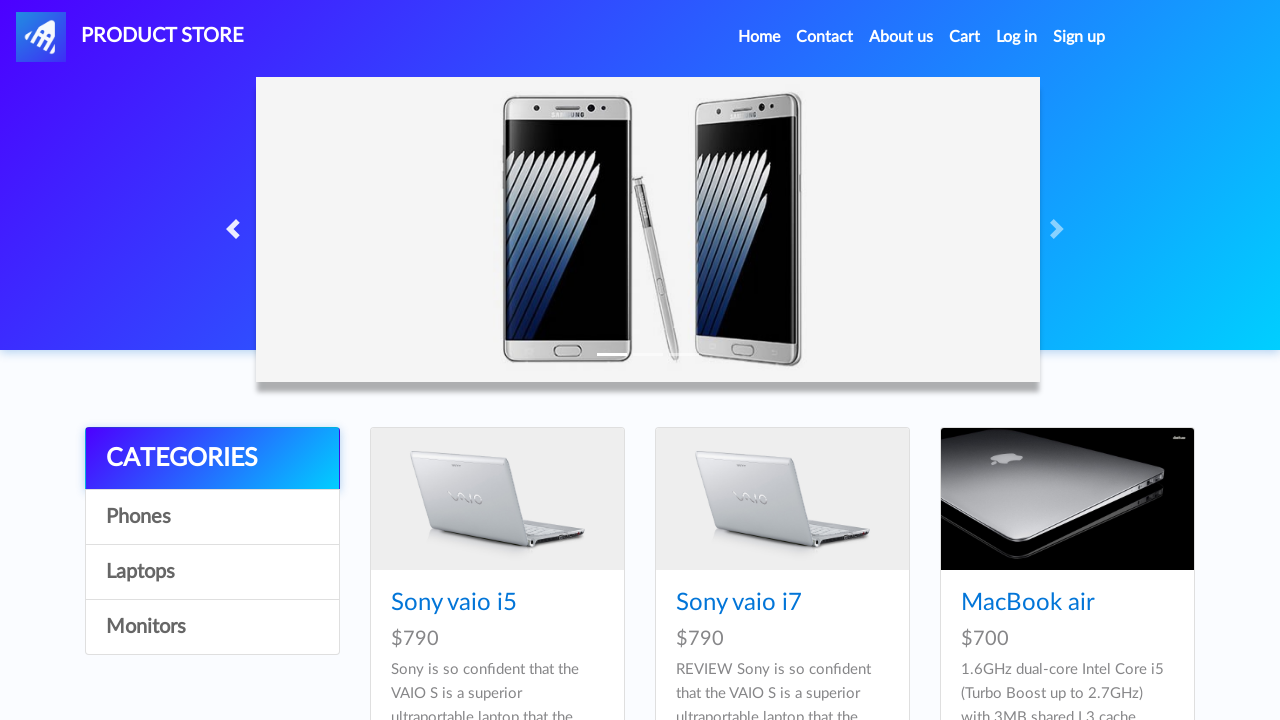

Scrolled further down by 200 pixels horizontally and 400 pixels vertically
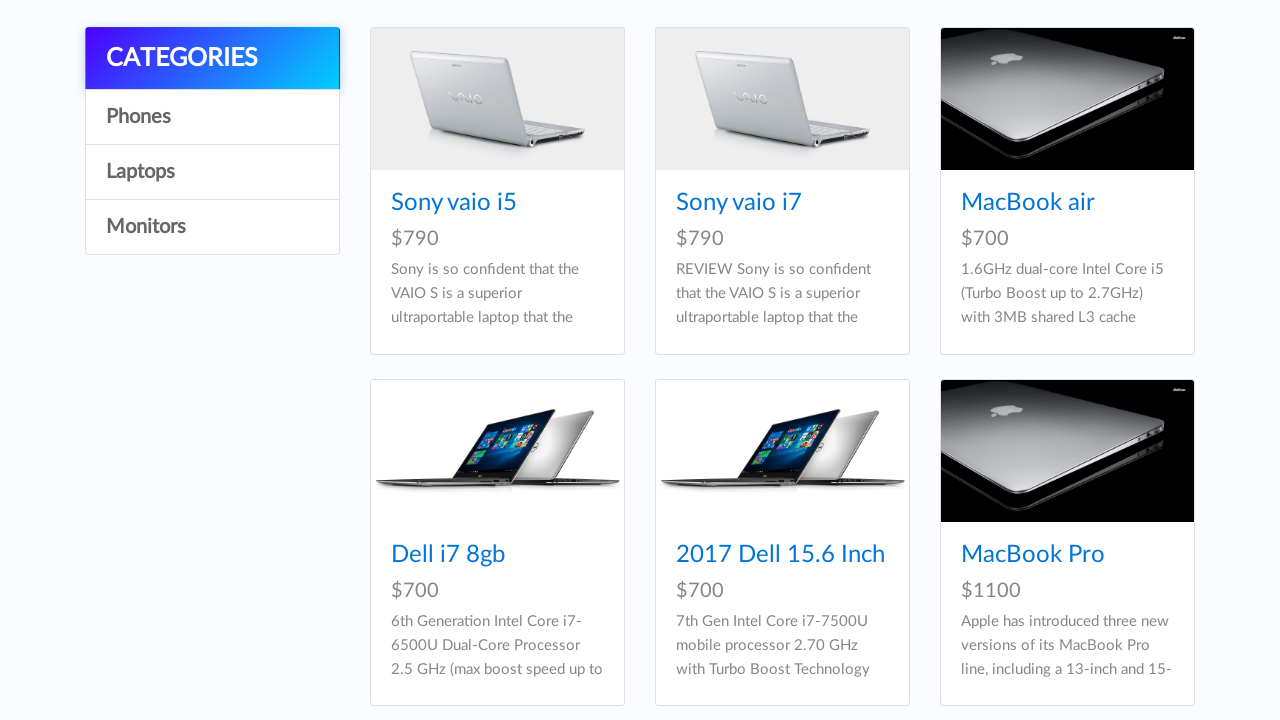

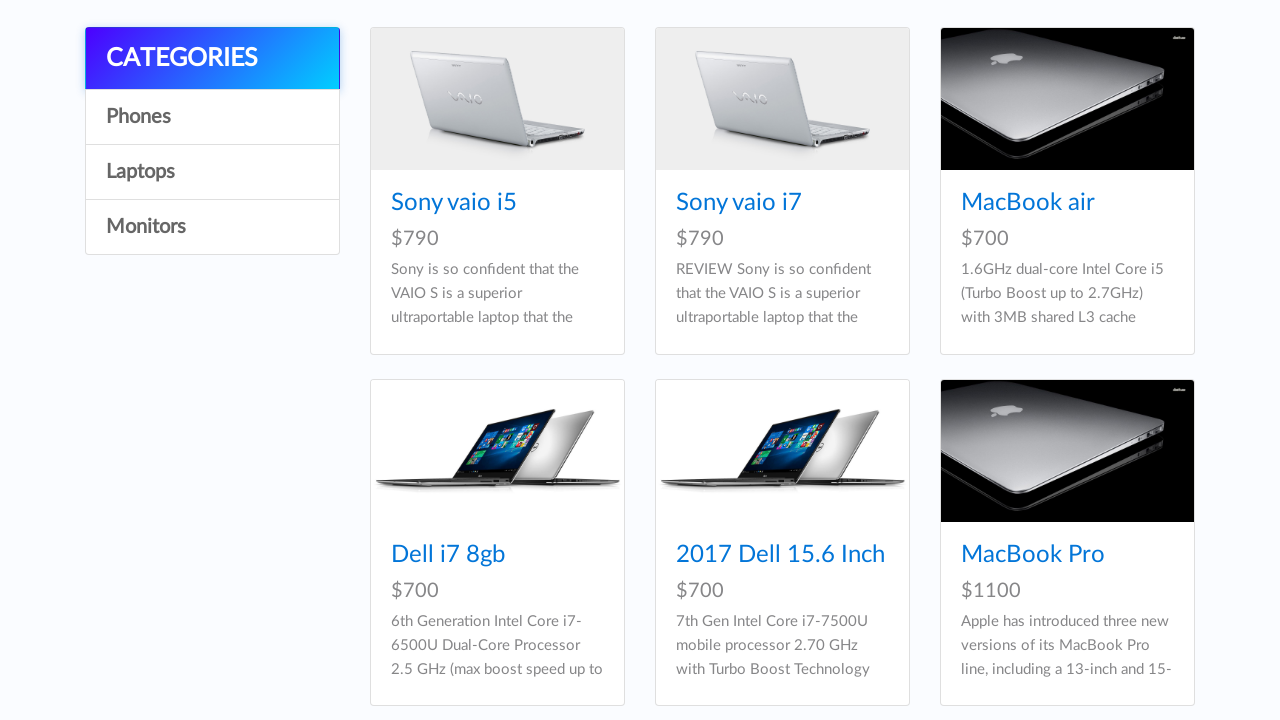